Tests navigation through Tennessee Tech's website by clicking on the Admissions menu item, then navigating to the International Admissions page, and verifying the presence of information blocks.

Starting URL: https://www.tntech.edu/

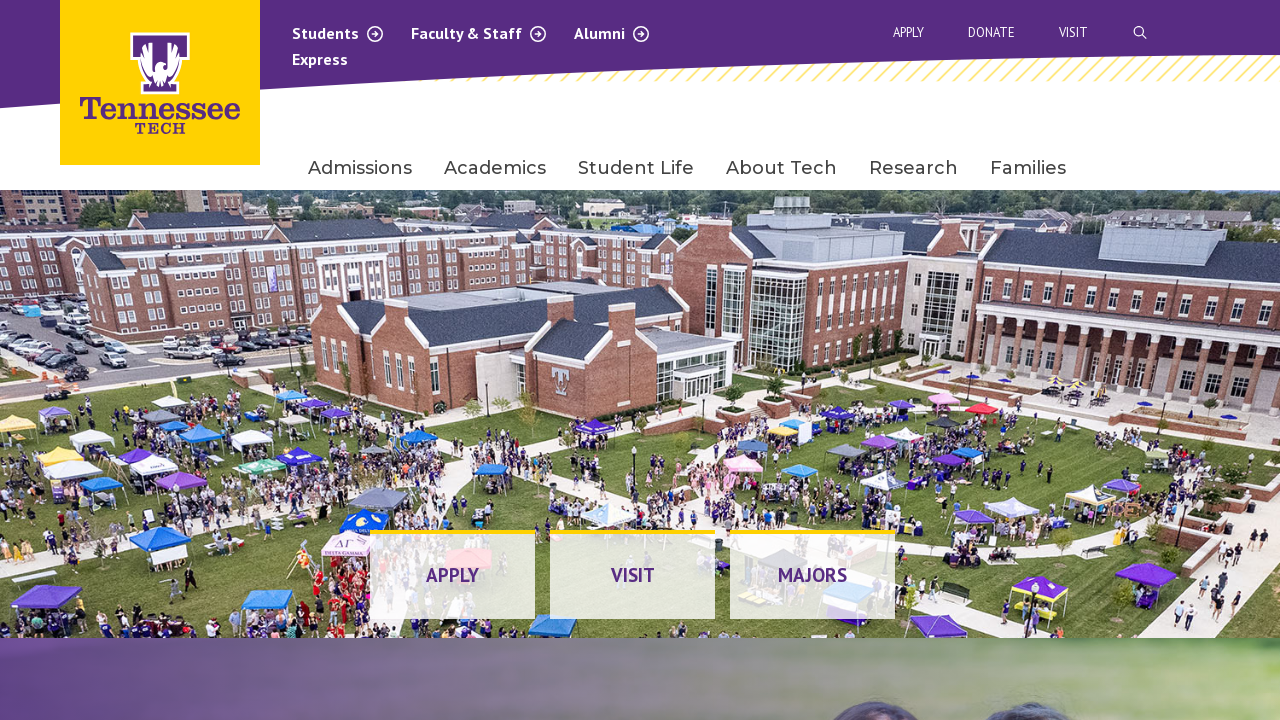

Homepage loaded and DOM content ready
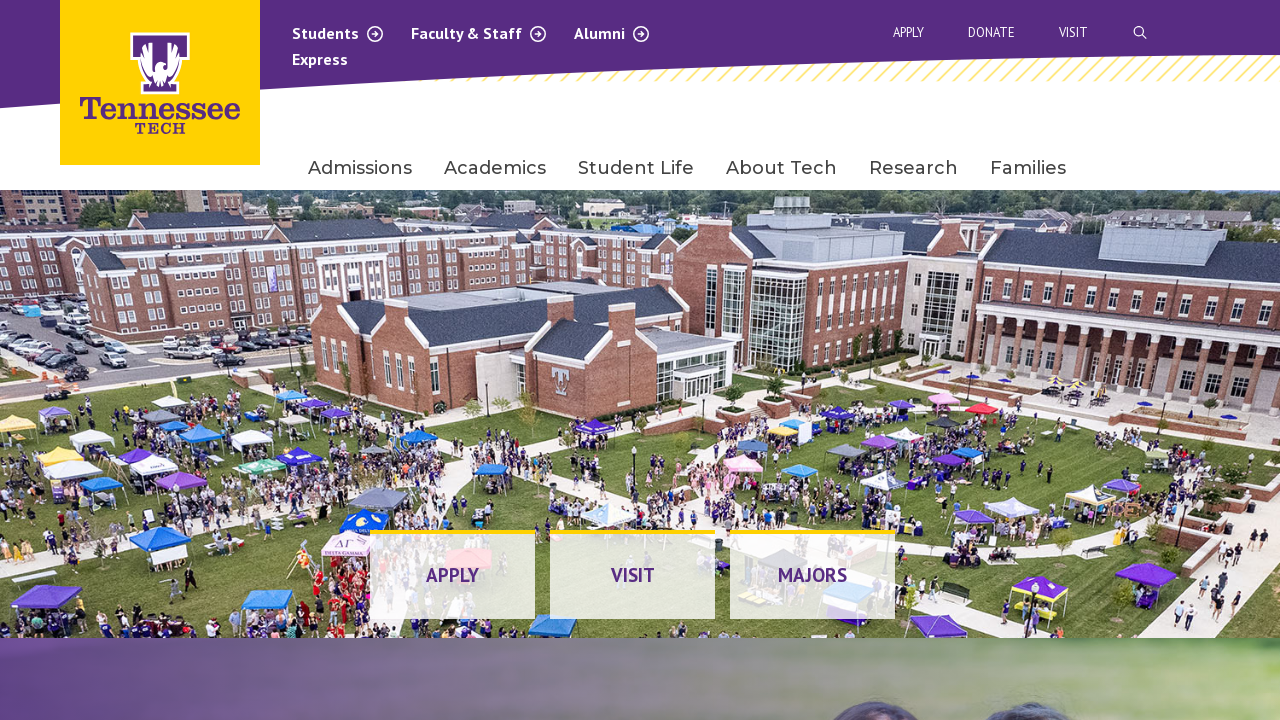

Clicked on Admissions menu item at (360, 169) on internal:role=menuitem[name="Admissions"i]
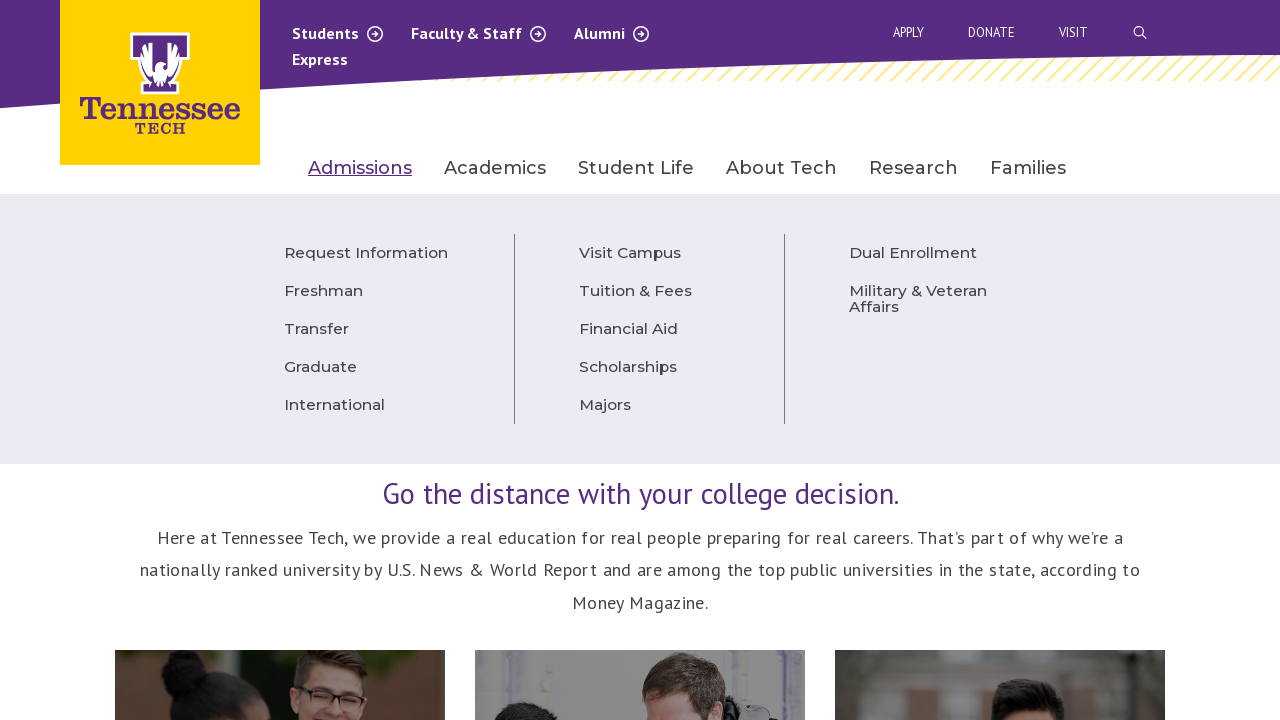

Admissions page loaded and DOM content ready
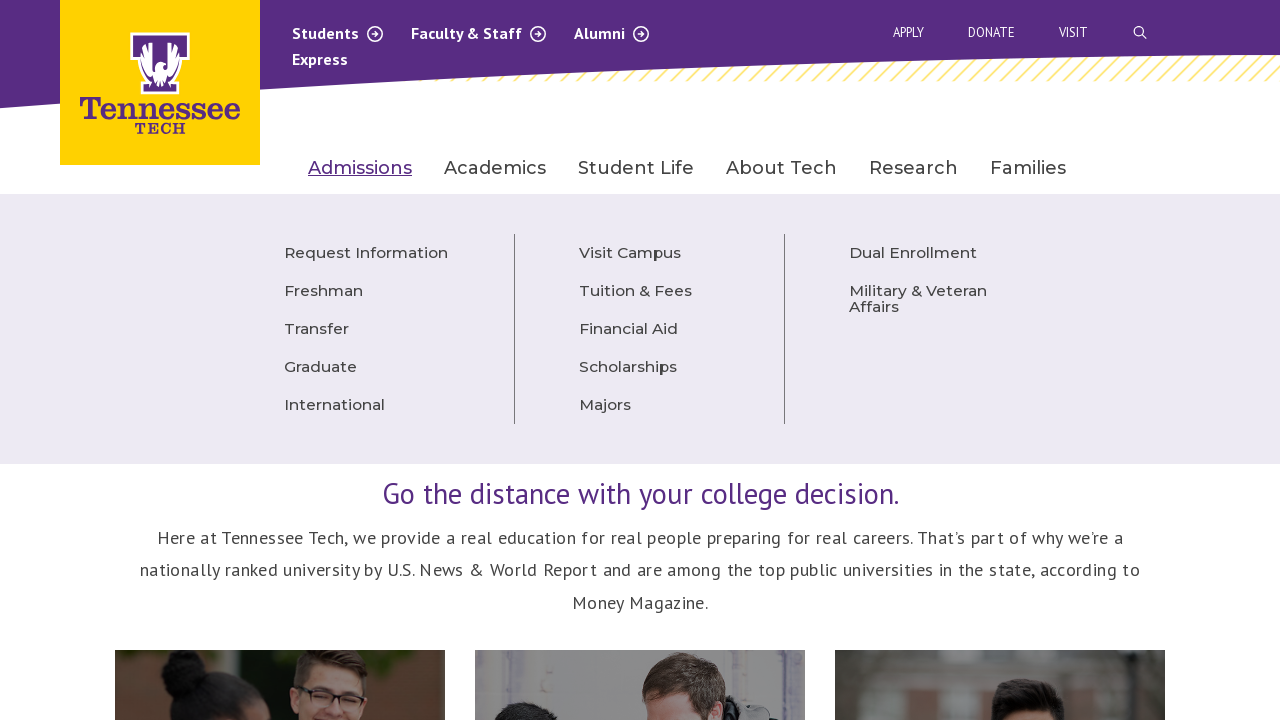

Clicked on International Admissions link at (1000, 585) on //a[@class='blockInner' and contains(@href, '/admissions/international/index.php
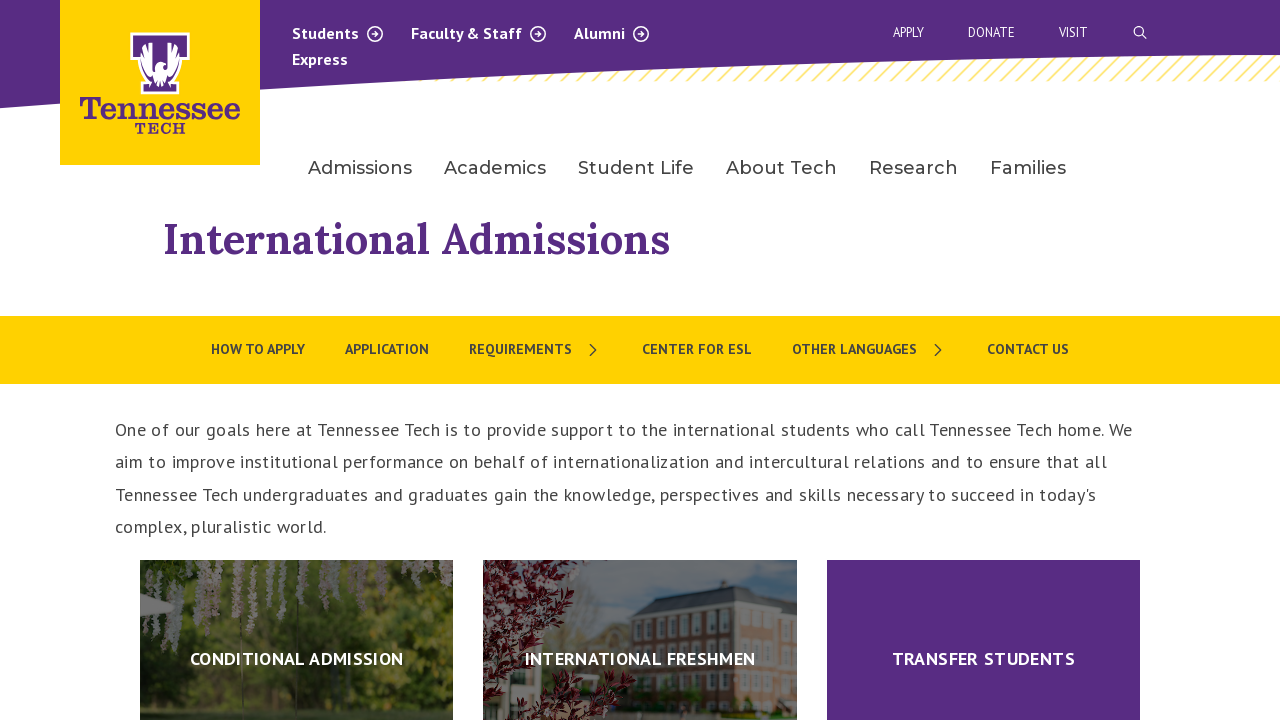

International Admissions page loaded and DOM content ready
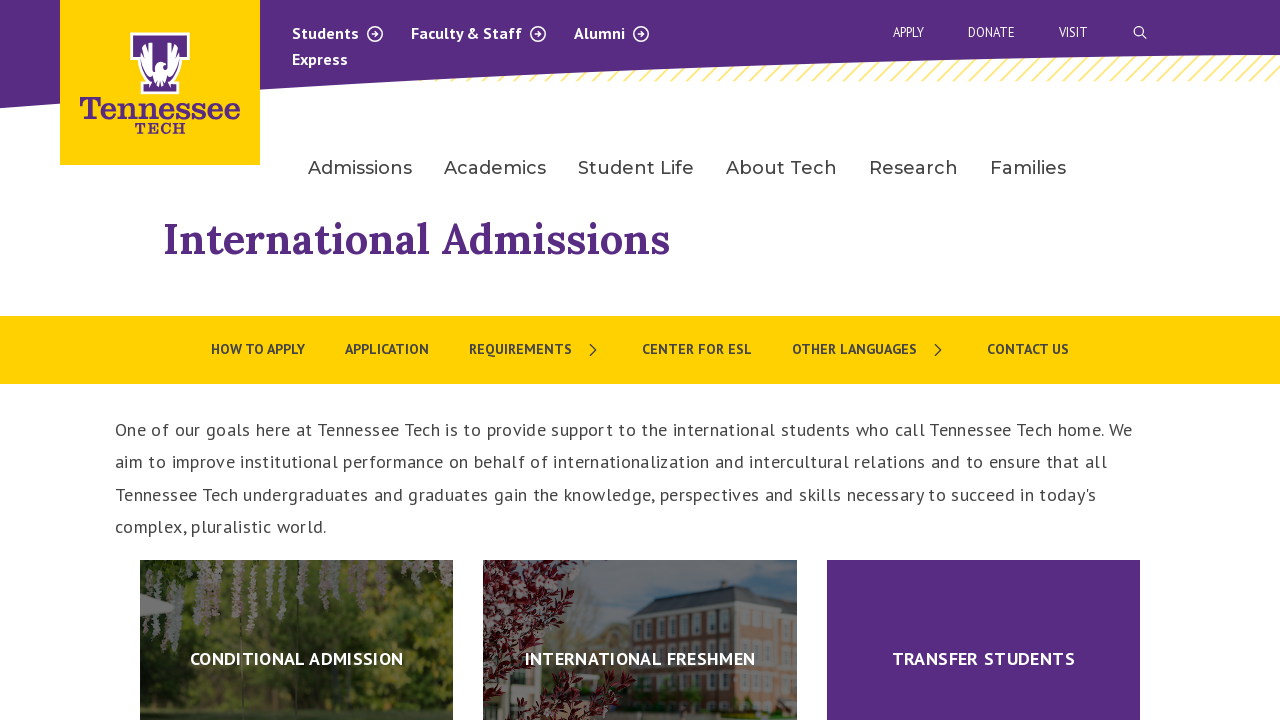

Verified that information blocks are present on International Admissions page
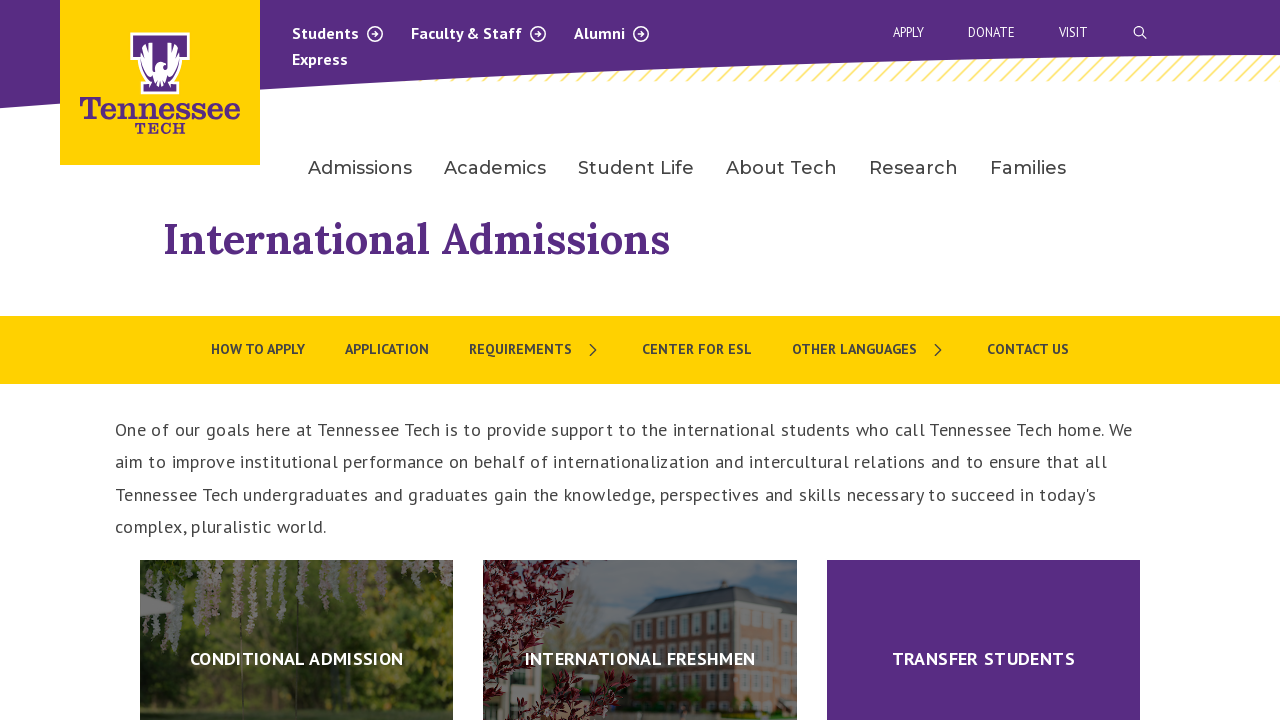

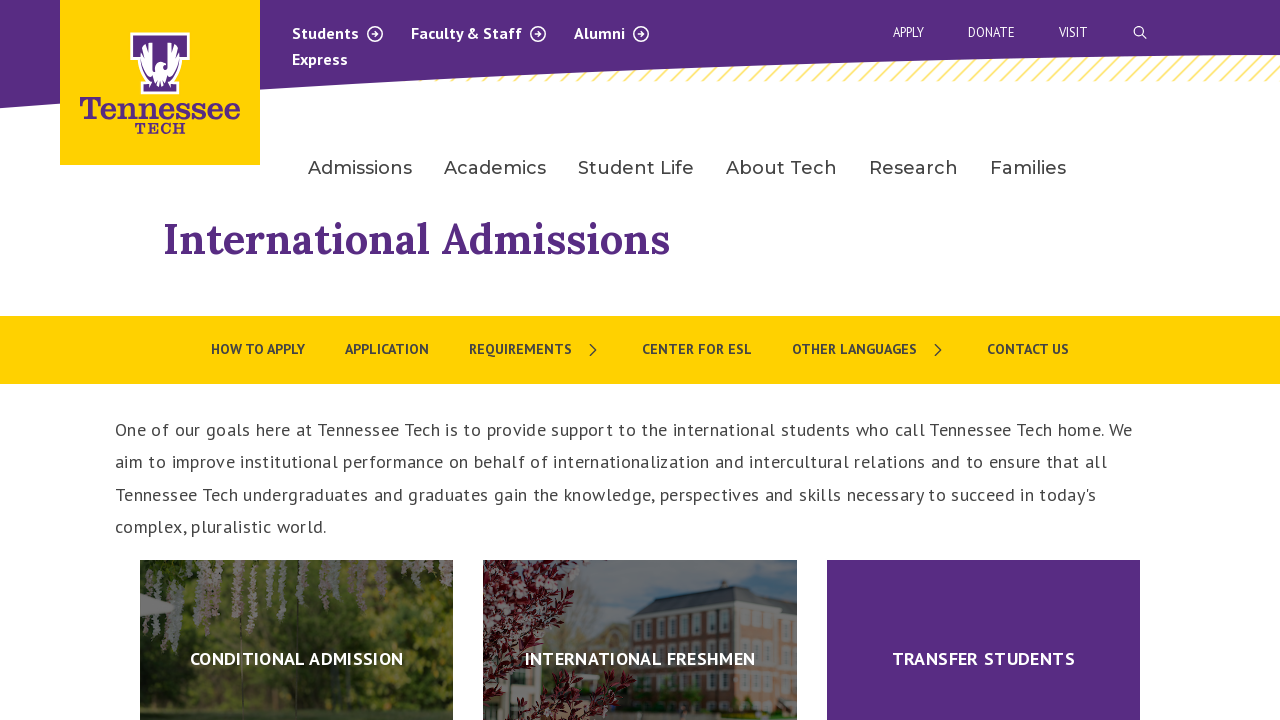